Tests navigation on the Anh Tester website by clicking on the blog link

Starting URL: https://anhtester.com

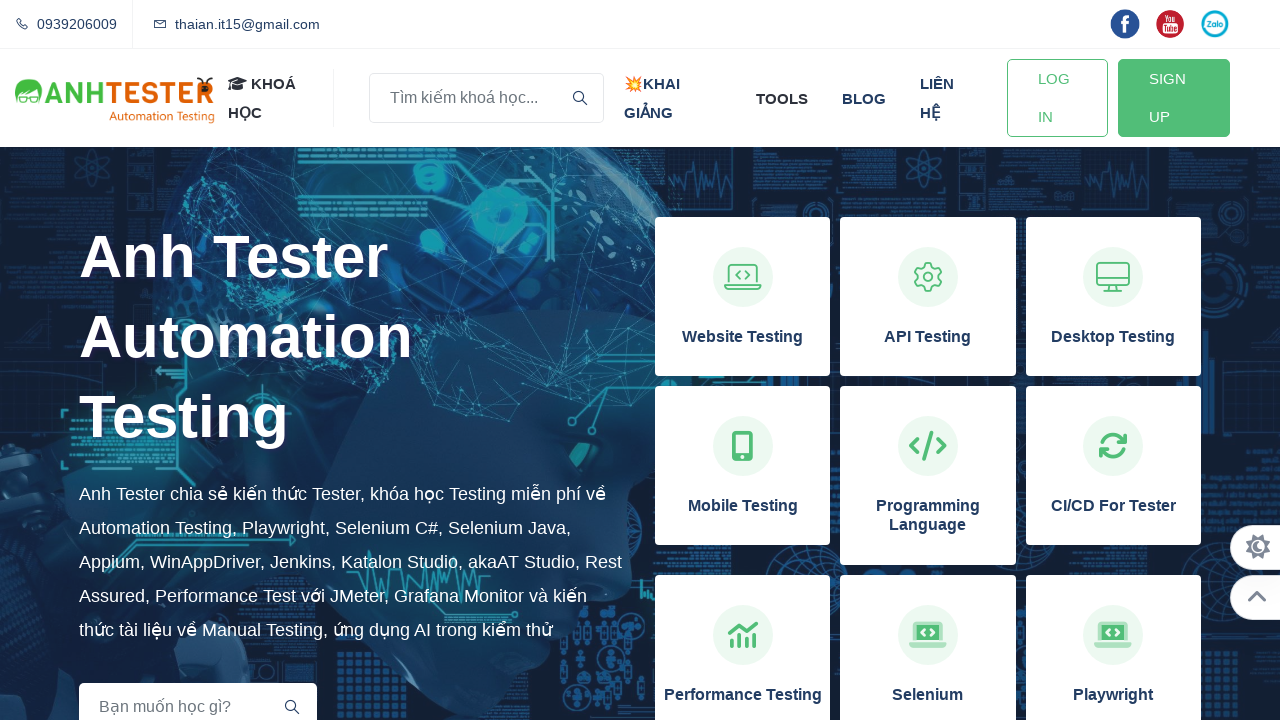

Clicked on the blog link in the navigation at (864, 98) on xpath=//a[normalize-space()='blog']
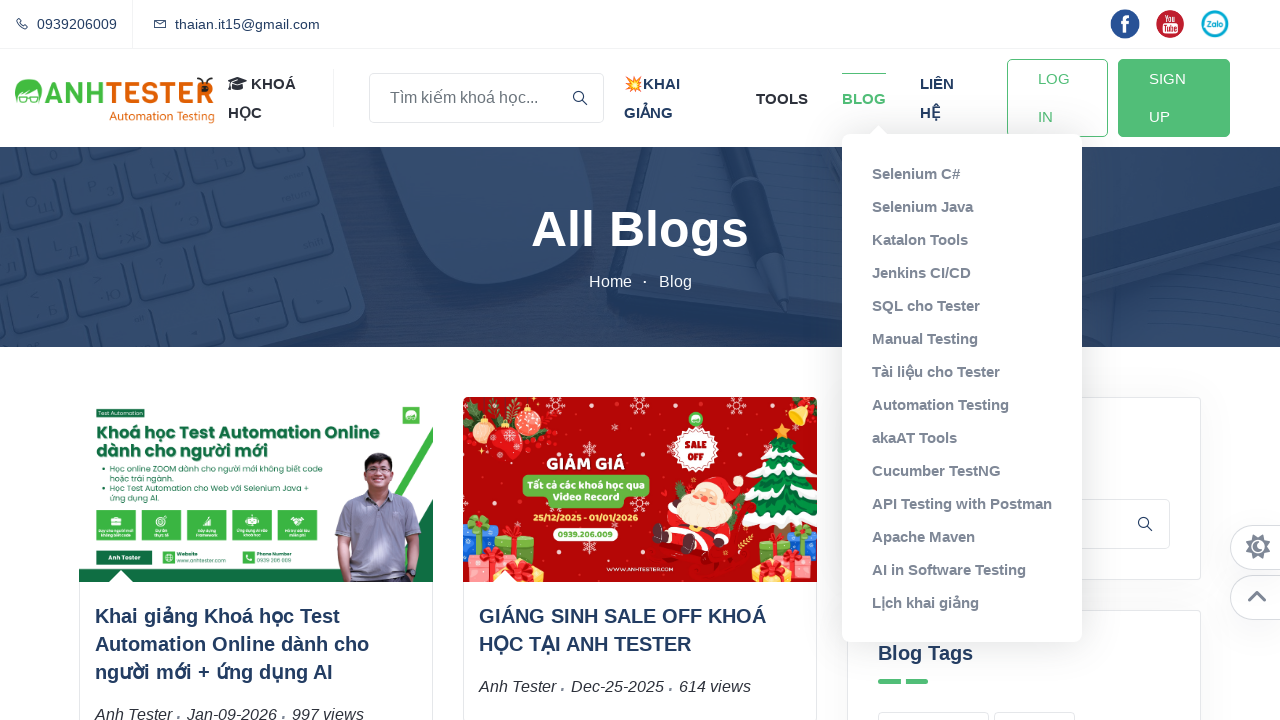

Blog page loaded and network idle
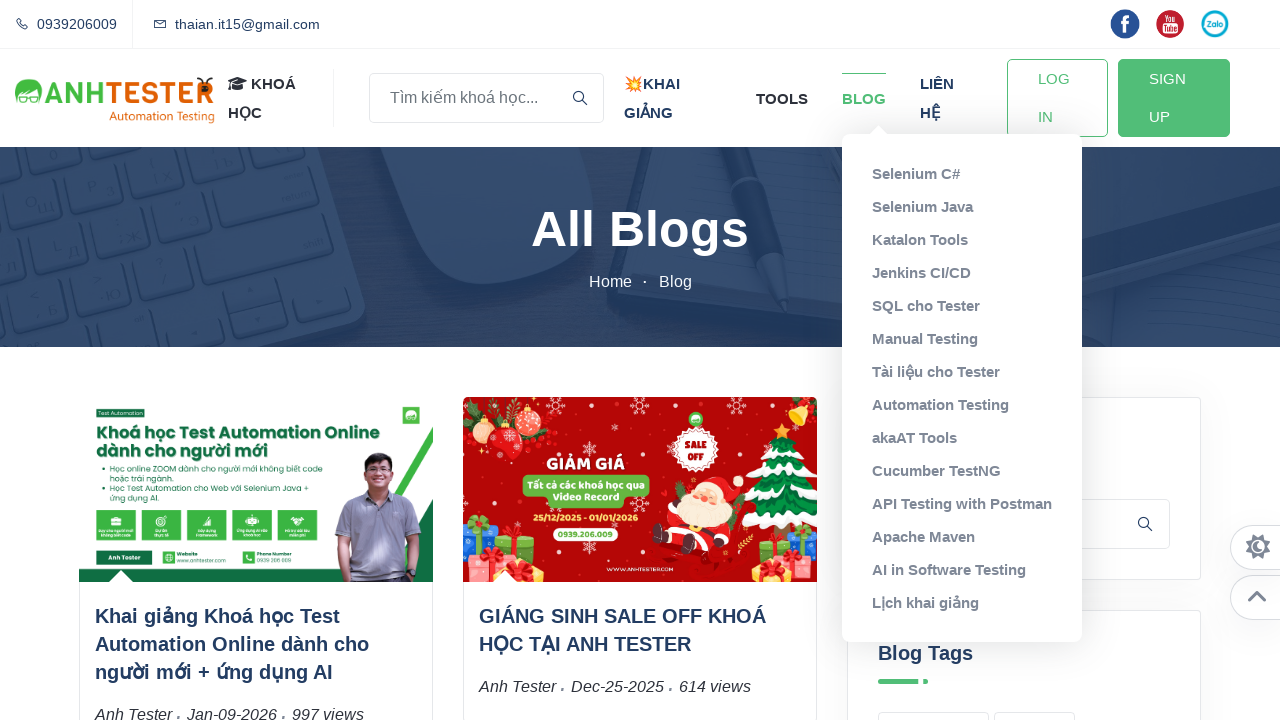

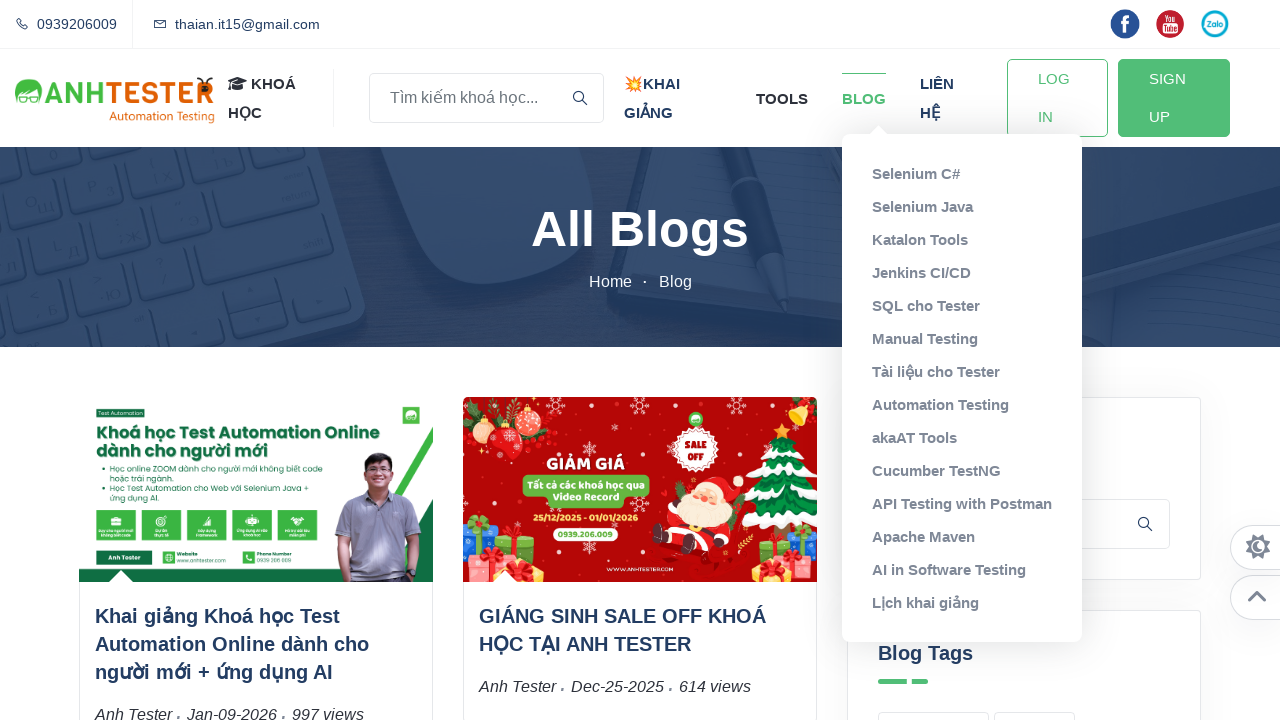